Tests various dropdown selection functionalities on a form page including selecting tools, country, city, language, values, and courses

Starting URL: https://www.leafground.com/select.xhtml

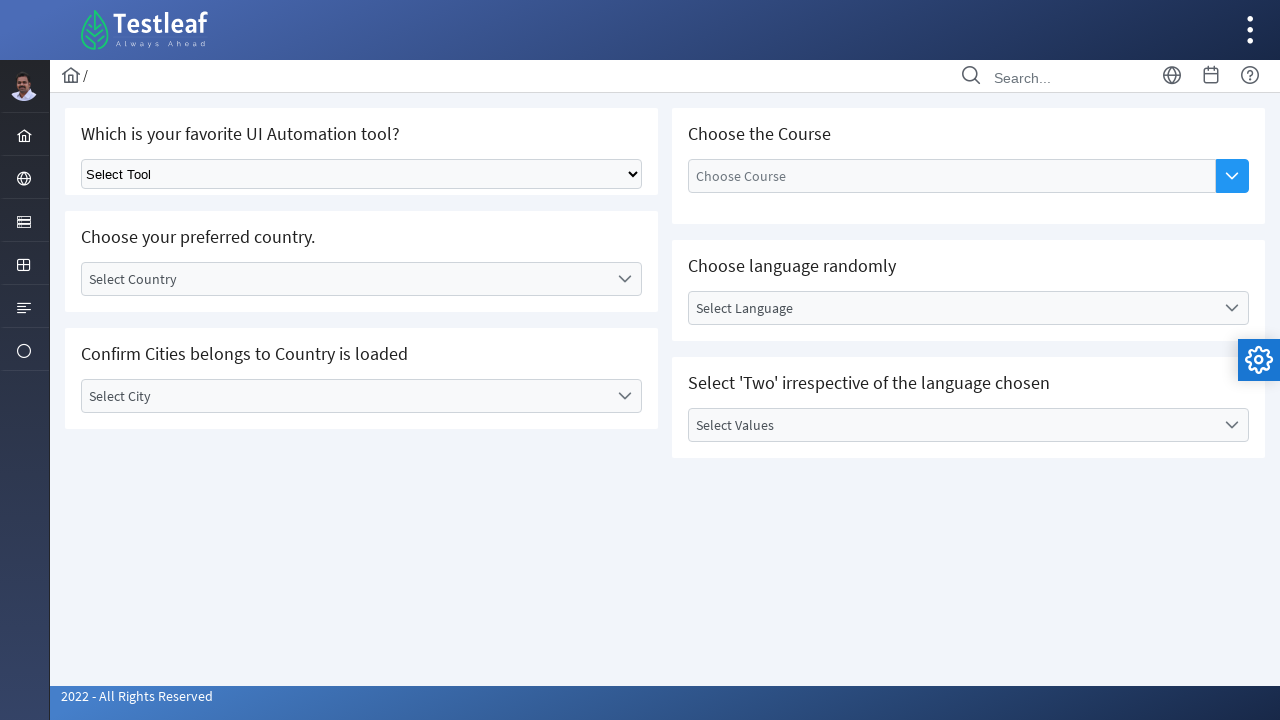

Selected tool from standard dropdown using index 1 on select.ui-selectonemenu
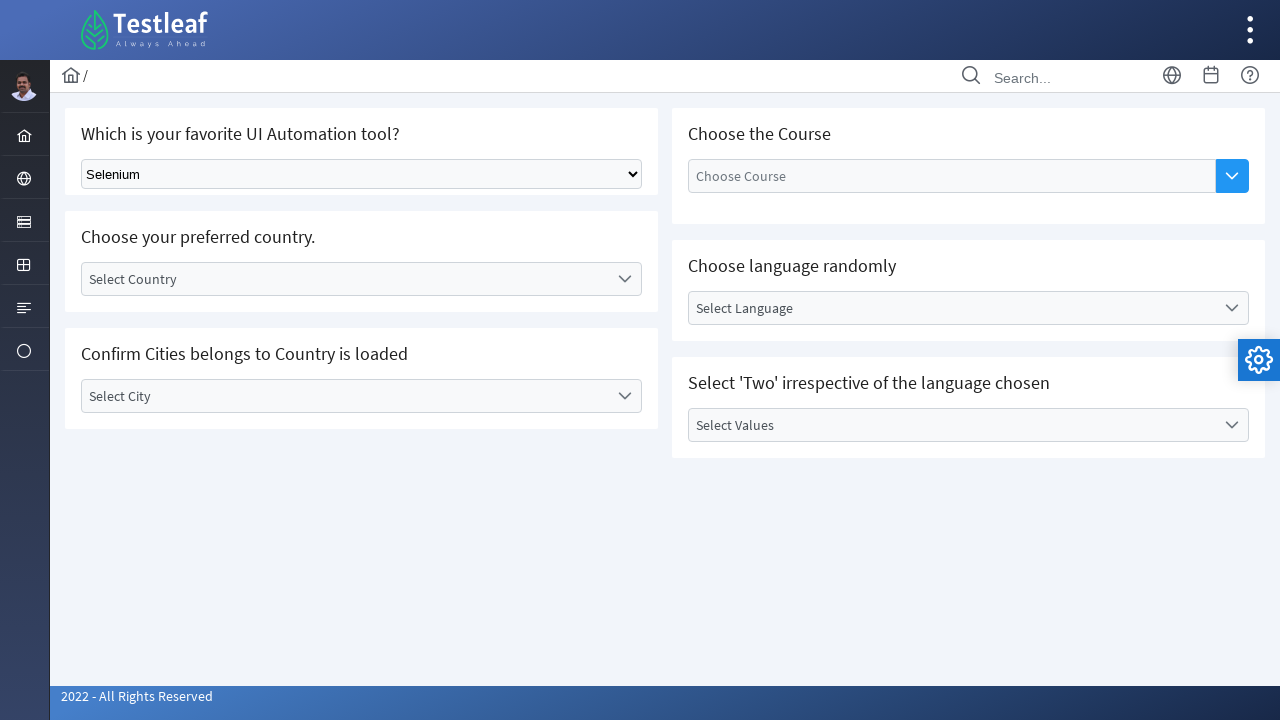

Clicked on 'Select Country' dropdown label at (345, 279) on xpath=//label[text()='Select Country']
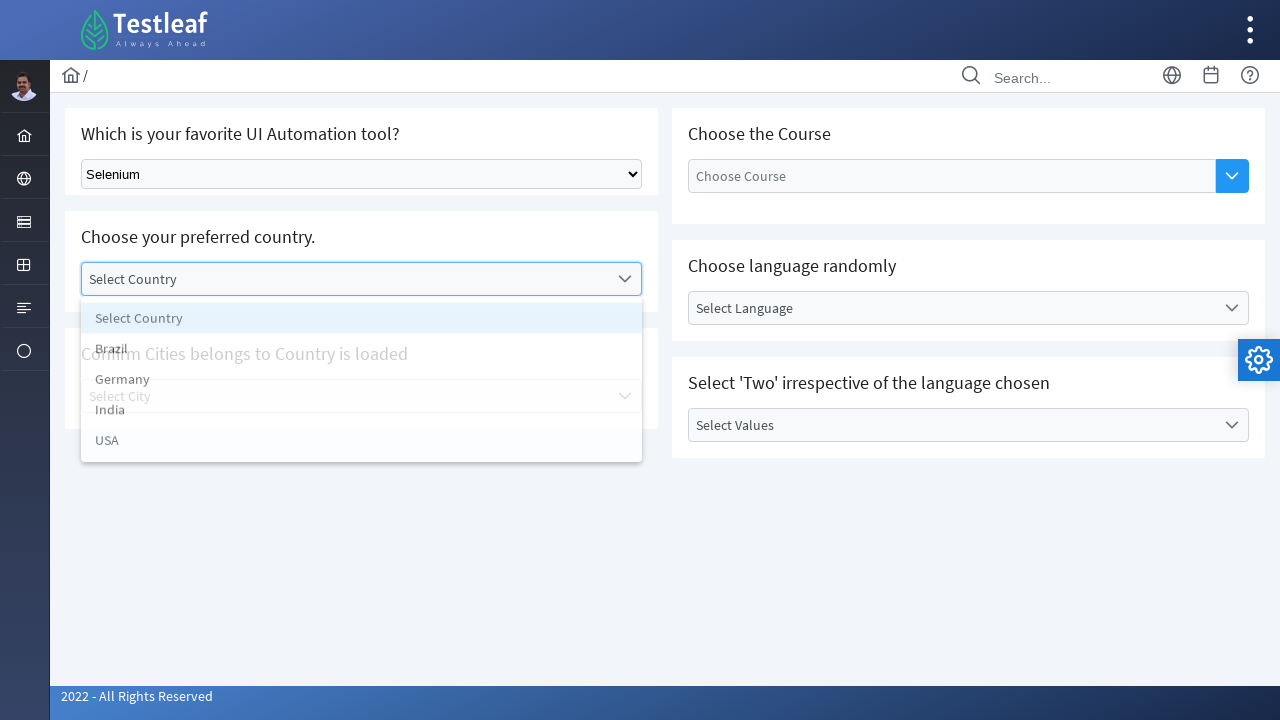

Selected 'India' from country dropdown at (362, 415) on xpath=//li[text()='India']
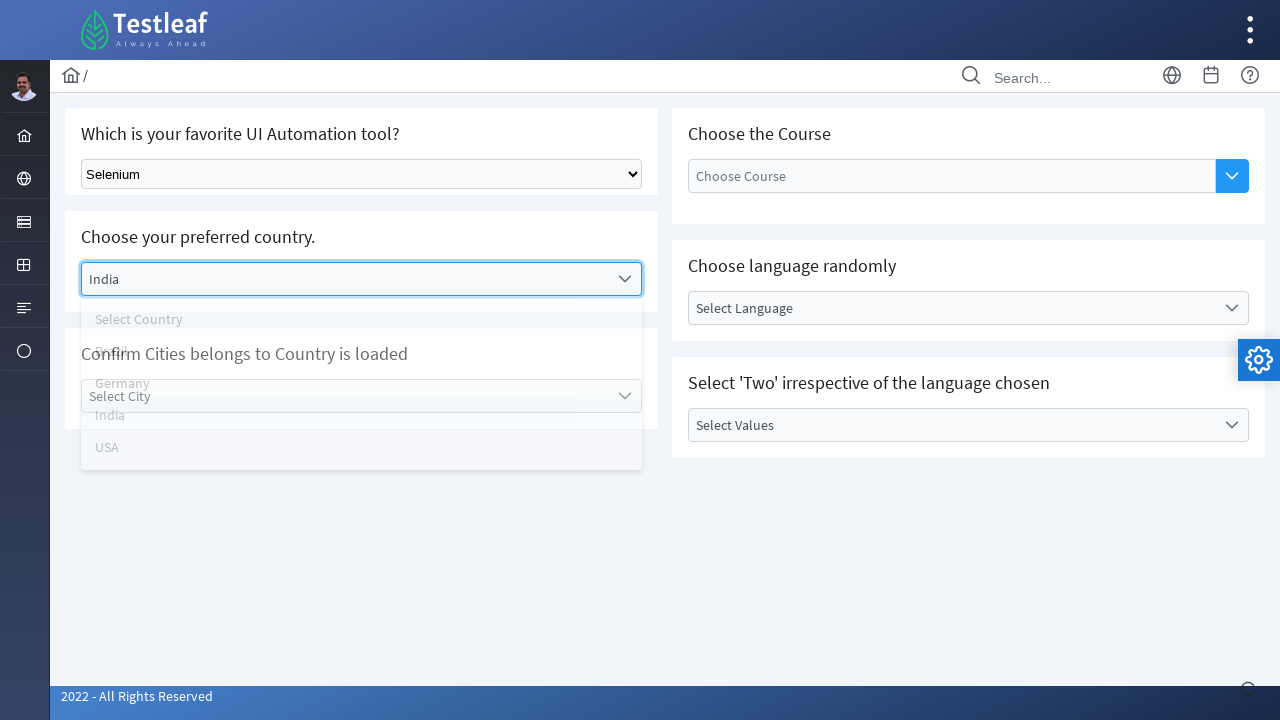

Waited 3 seconds for city dropdown to load
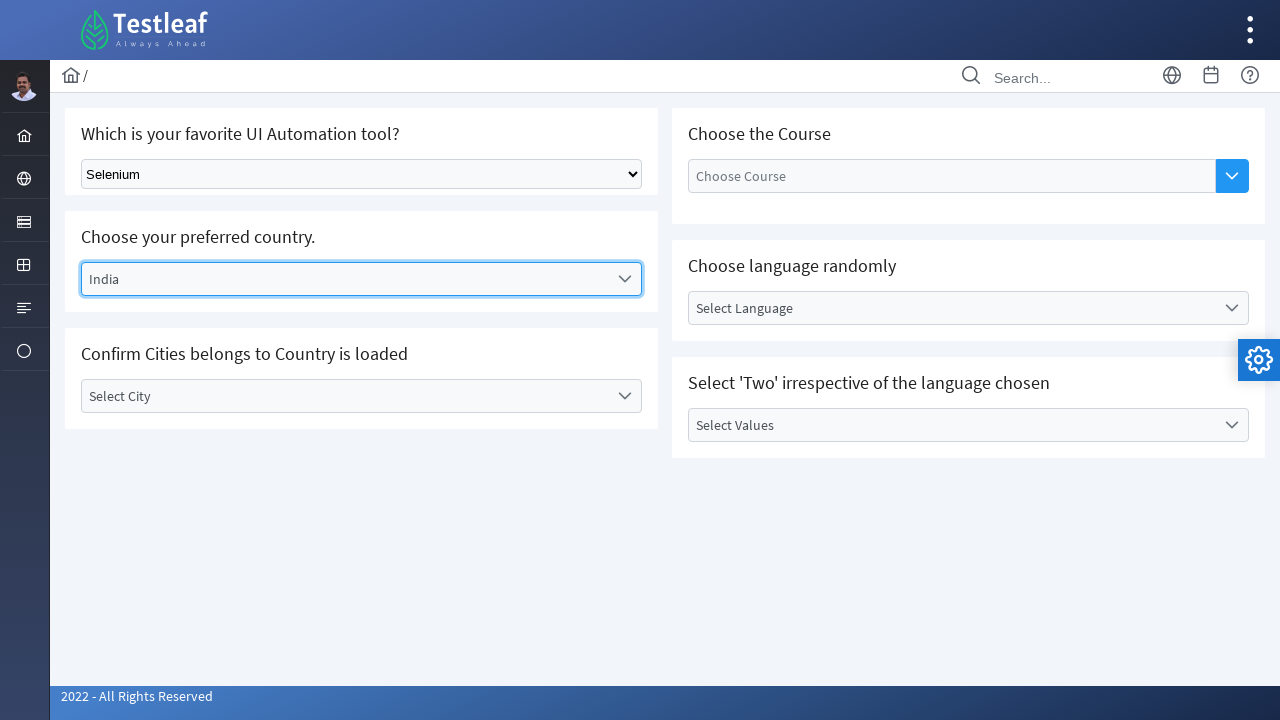

Clicked on 'Select City' dropdown label at (345, 396) on xpath=//label[text()='Select City']
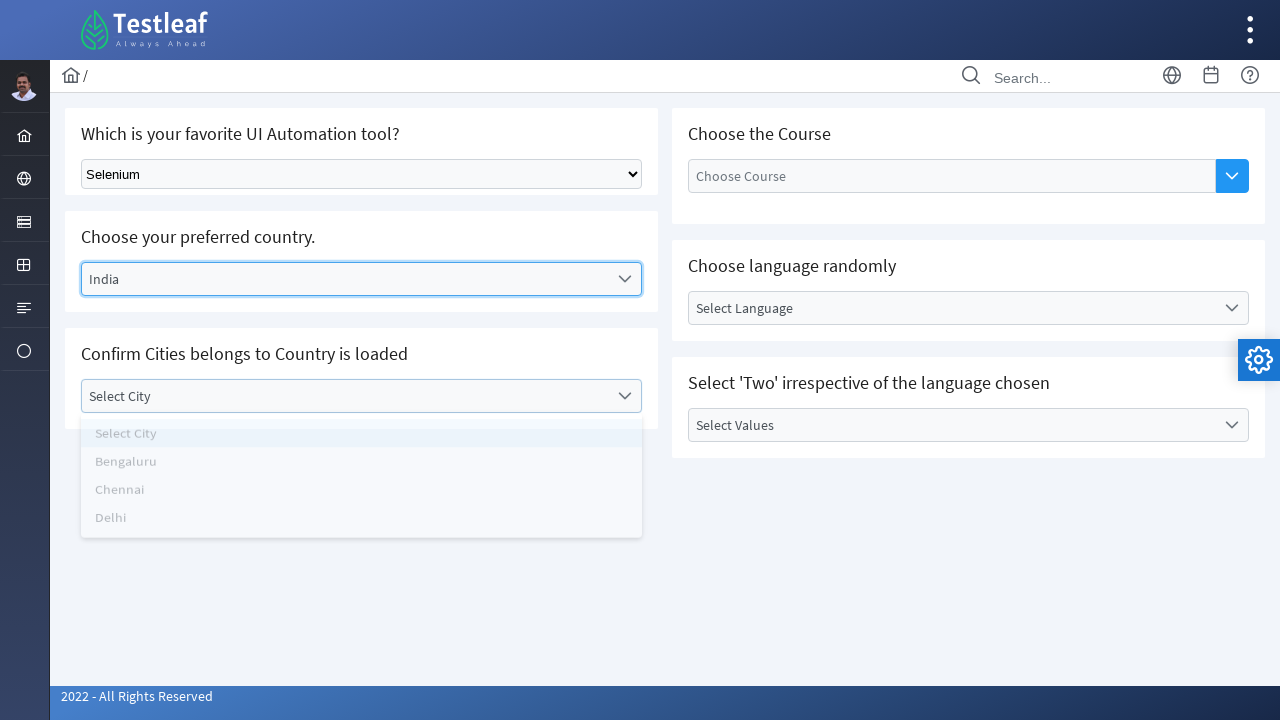

Selected 'Chennai' from city dropdown at (362, 500) on xpath=//li[text()='Chennai']
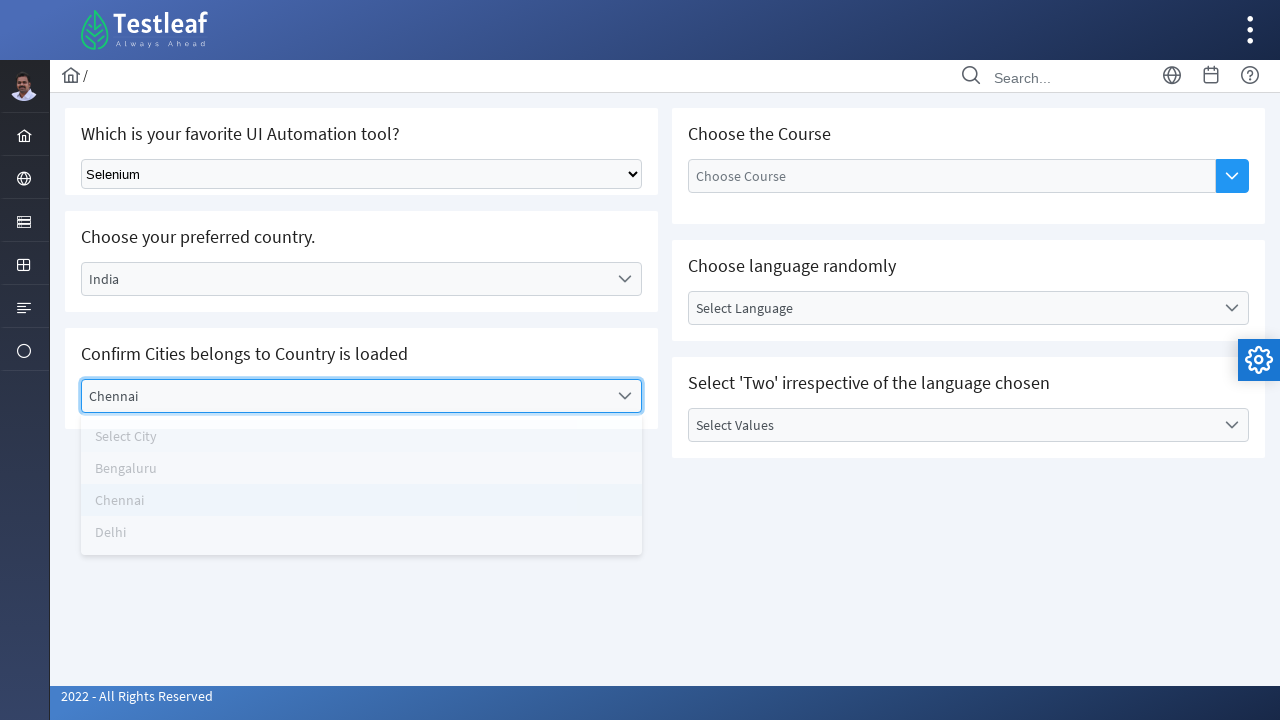

Clicked on 'Select Language' dropdown label at (952, 308) on xpath=//label[text()='Select Language']
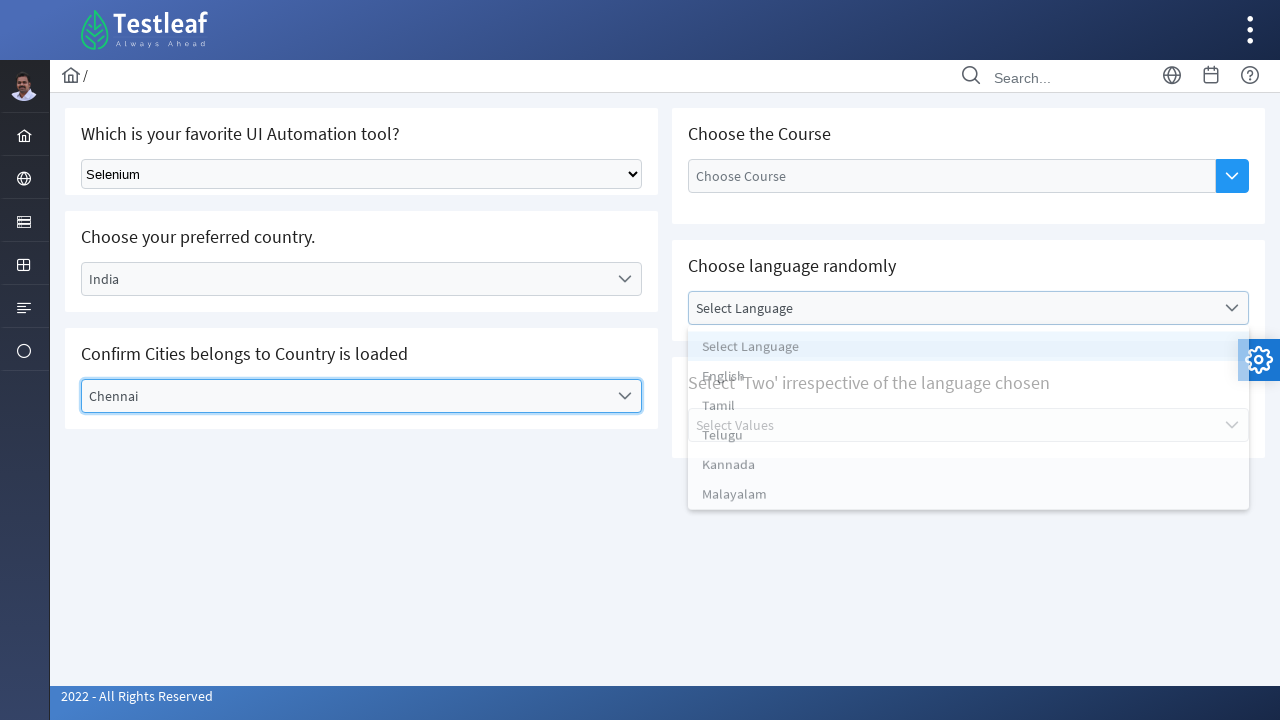

Selected 'English' from language dropdown at (968, 380) on xpath=//li[text()='English']
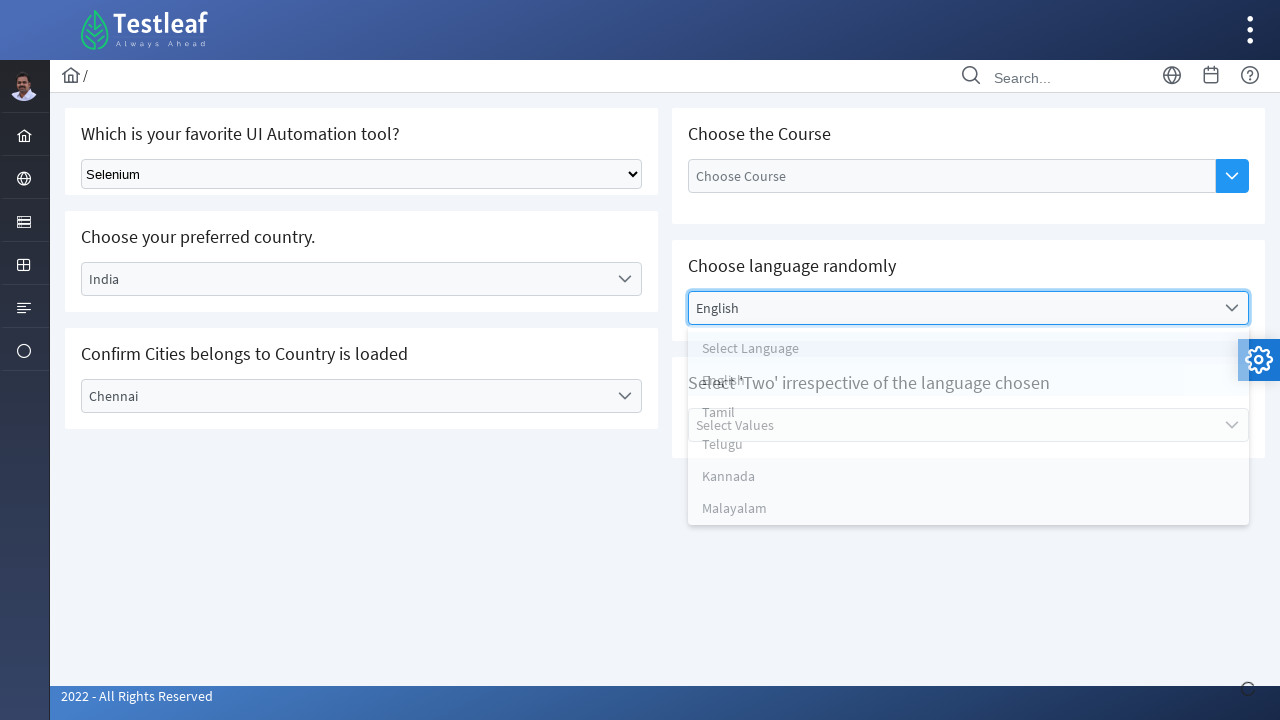

Waited 3 seconds before next selection
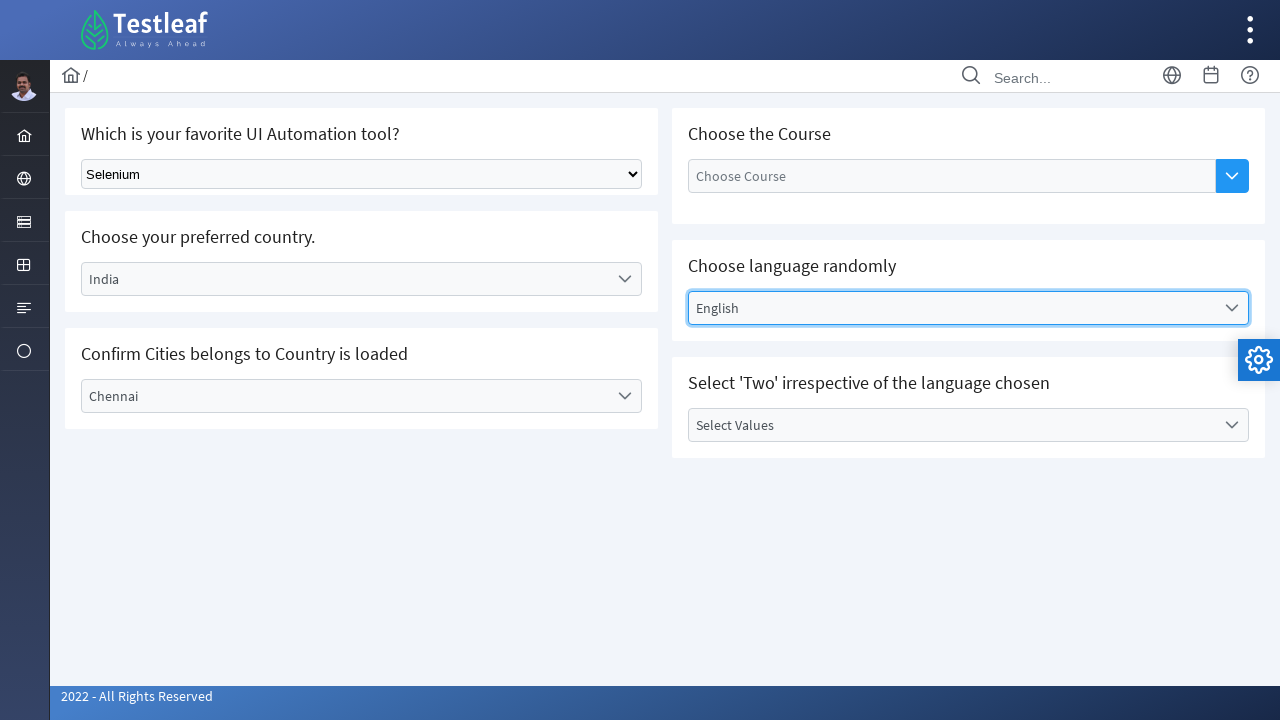

Clicked on 'Select Values' dropdown label at (952, 425) on xpath=//label[text()='Select Values']
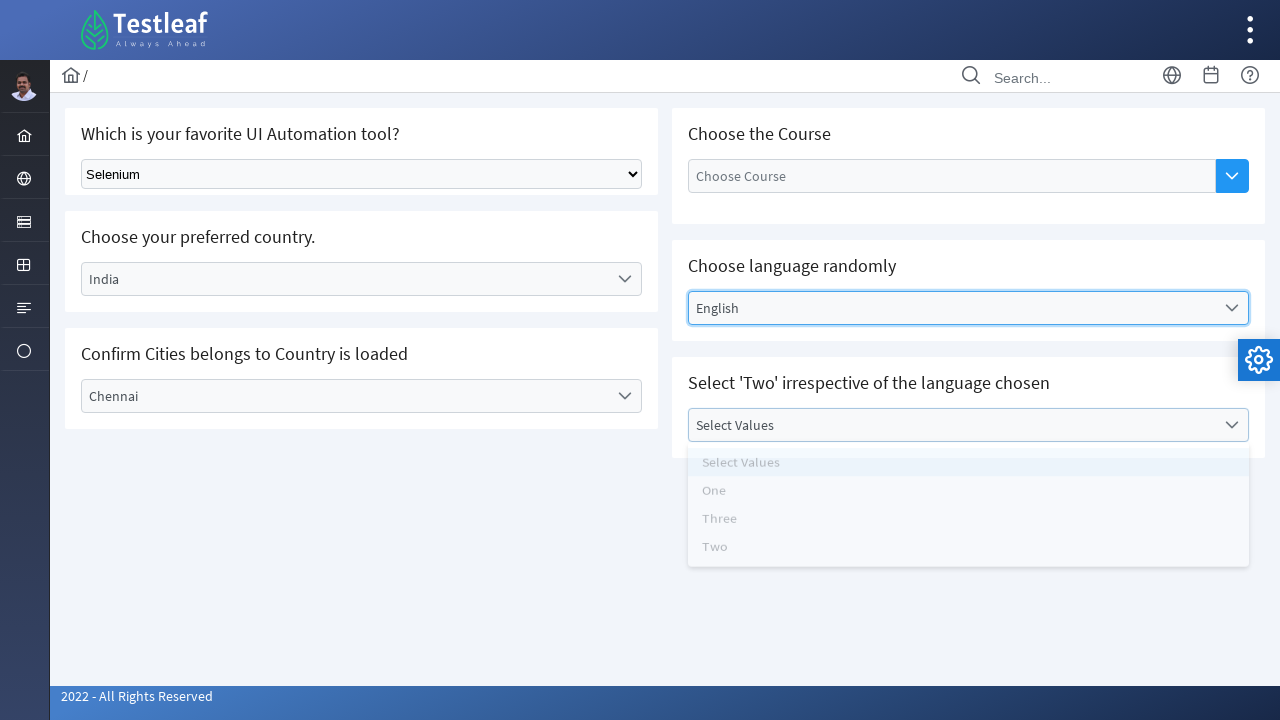

Selected 'Two' from values dropdown at (968, 561) on xpath=//li[text()='Two']
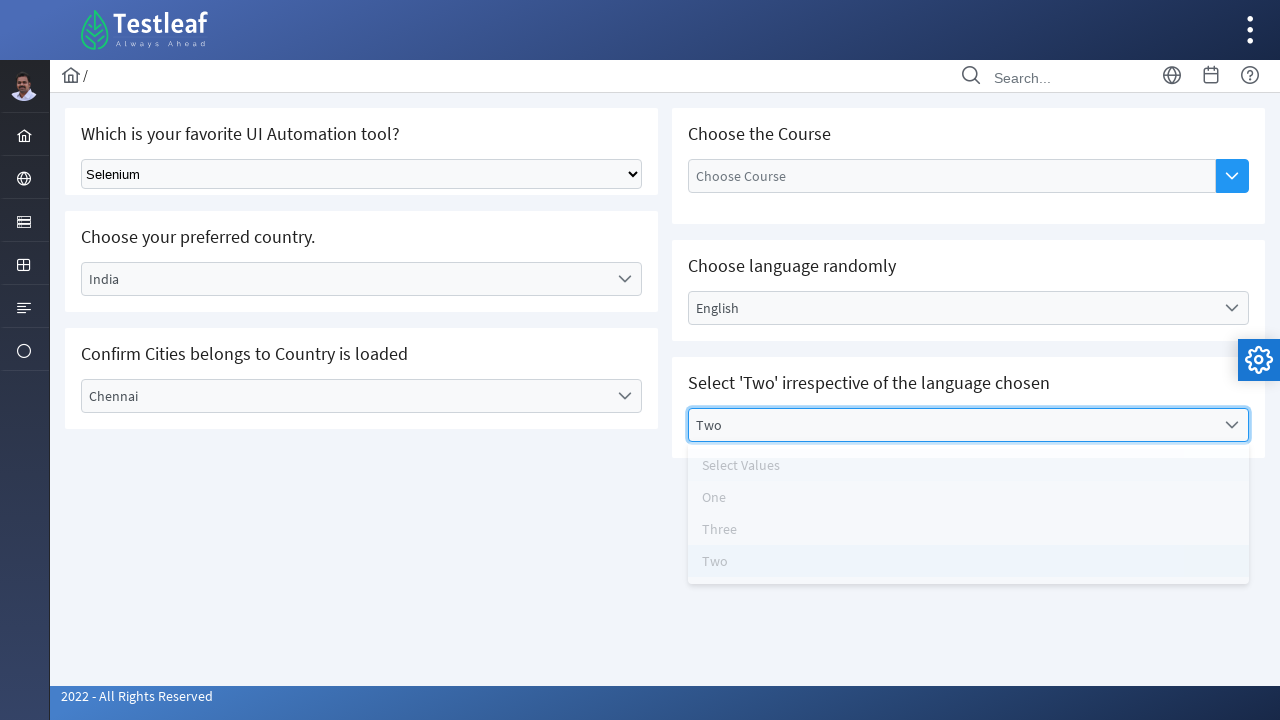

Clicked on autocomplete dropdown button at (1232, 176) on xpath=//button[contains(@class,'ui-autocomplete-dropdown')]
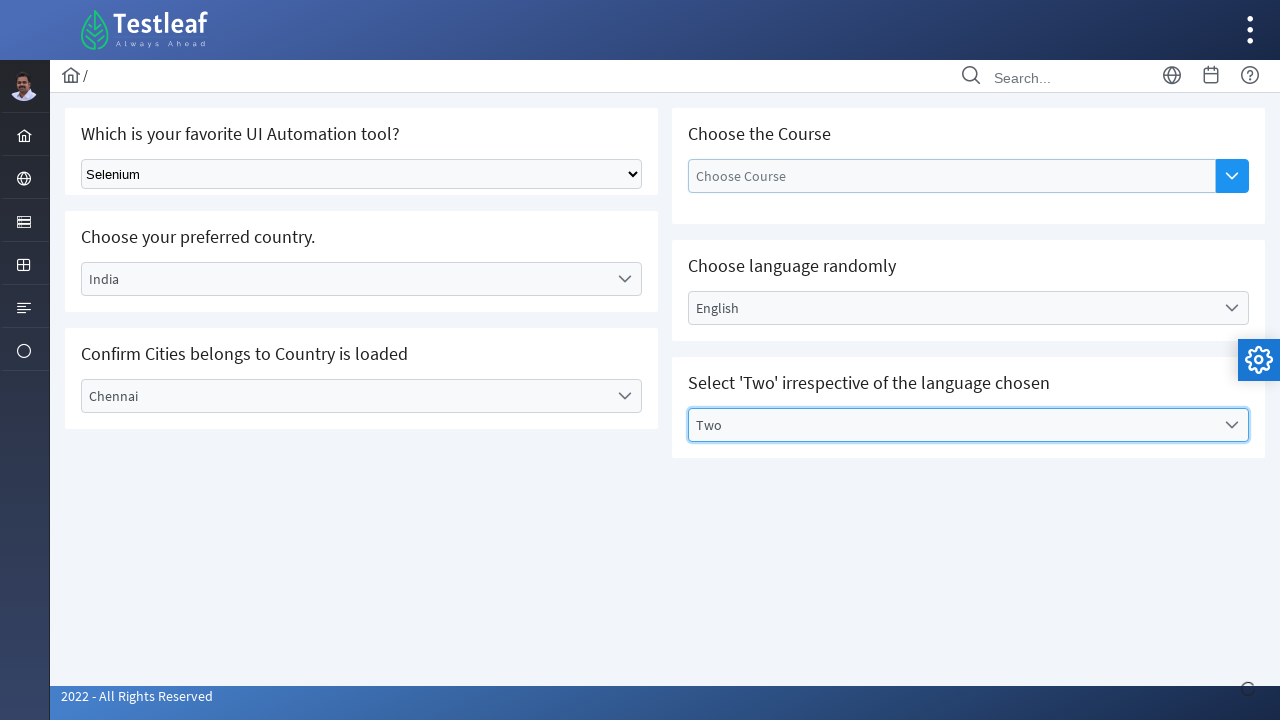

Waited 3 seconds for autocomplete options to load
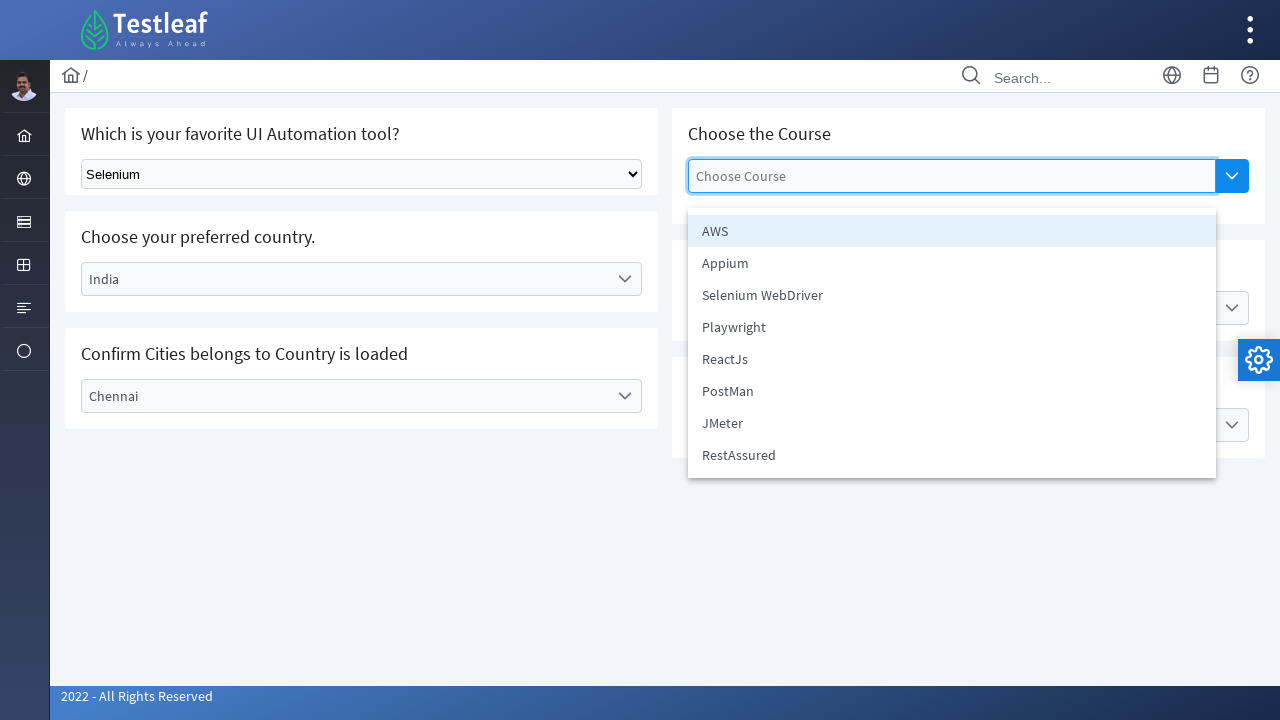

Selected 'Selenium WebDriver' from autocomplete dropdown at (952, 295) on xpath=//li[text()='Selenium WebDriver']
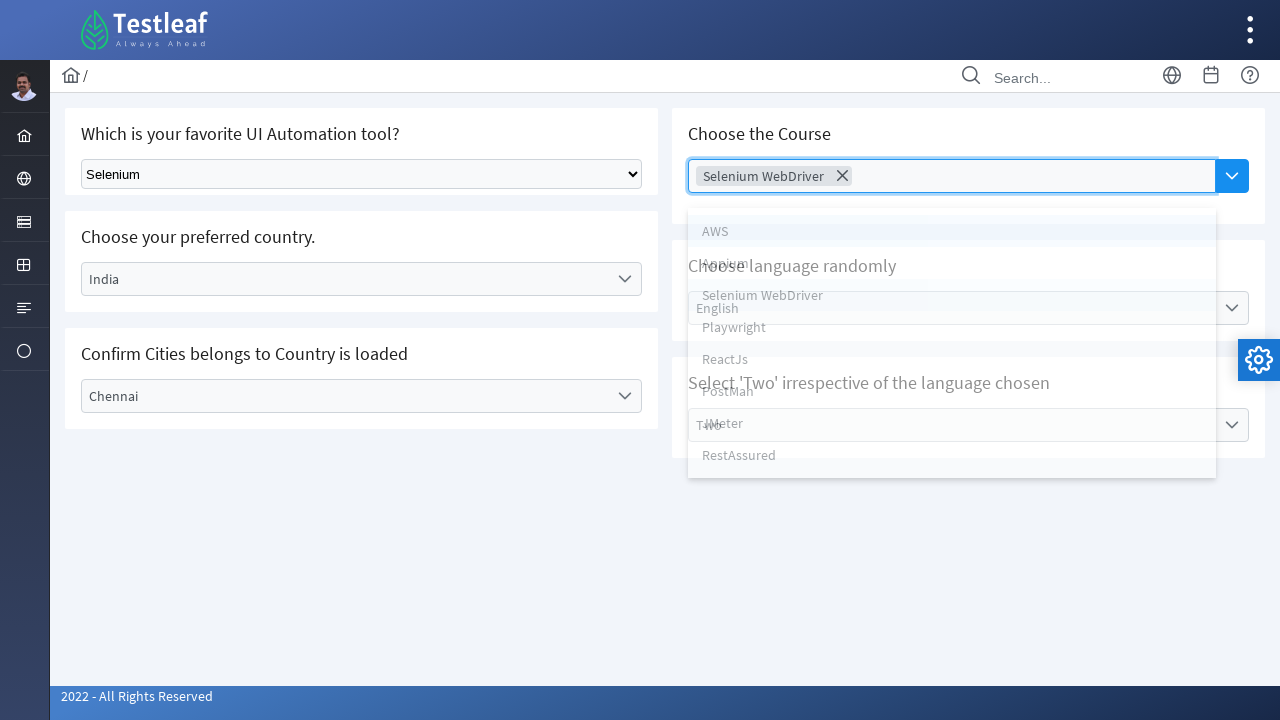

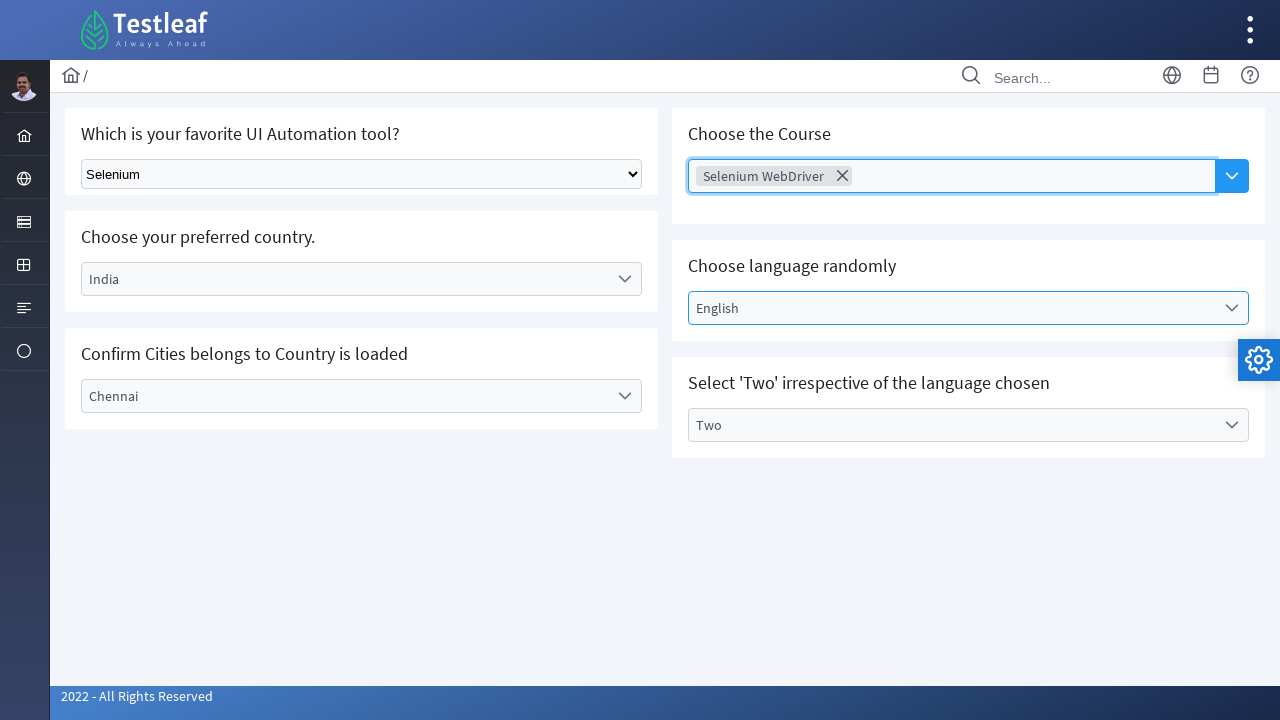